Tests iframe interaction by switching to the result iframe on W3Schools TryIt editor and clicking a button within it

Starting URL: https://www.w3schools.com/js/tryit.asp?filename=tryjs_myfirst

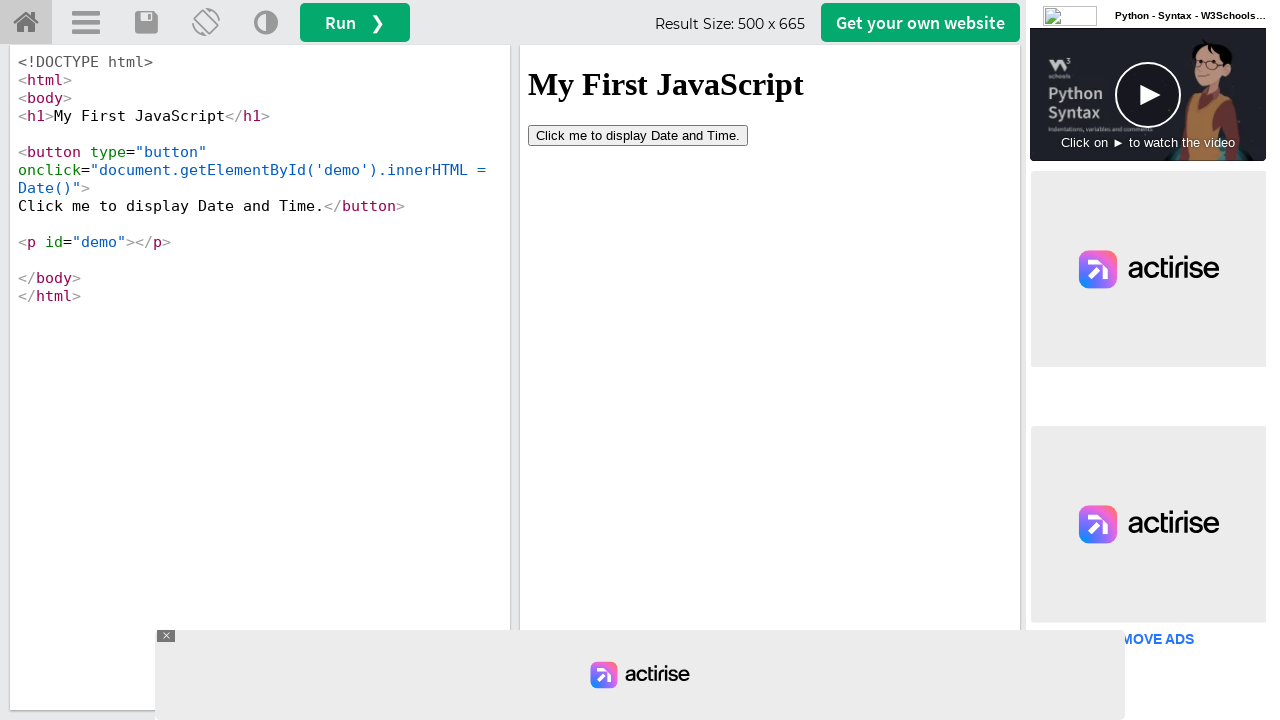

Located the result iframe (#iframeResult)
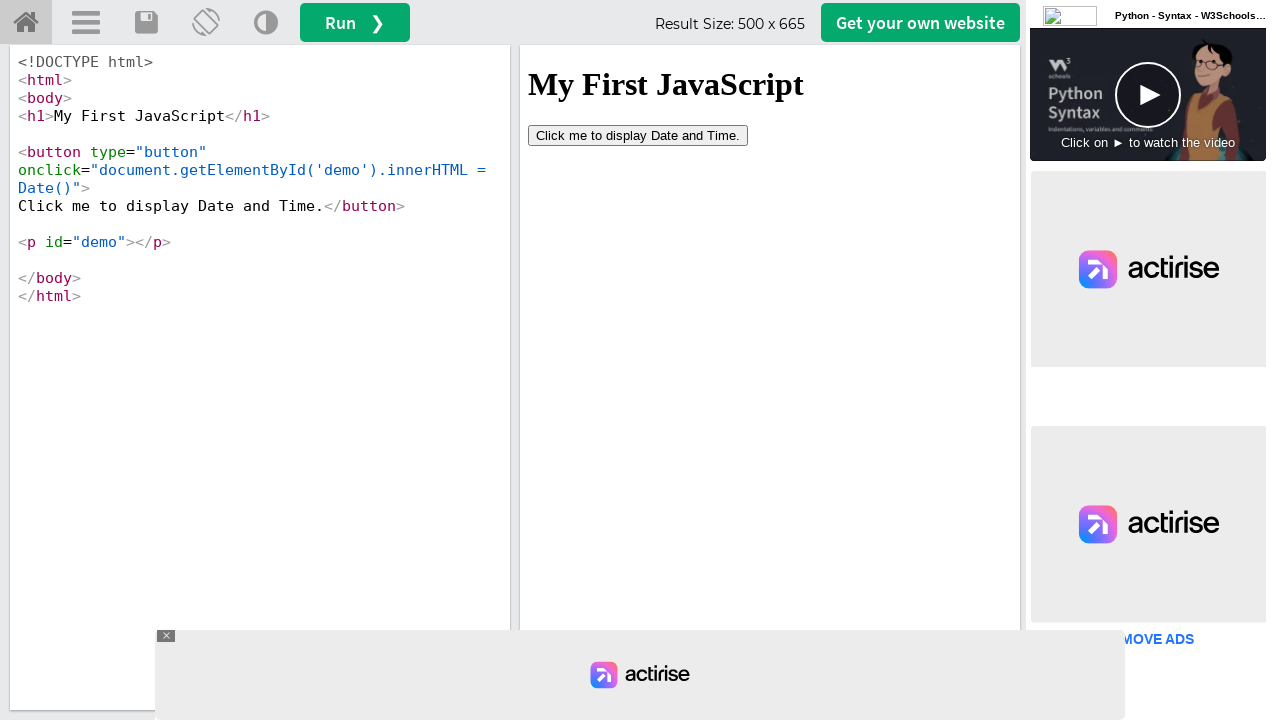

Clicked the button inside the iframe at (638, 135) on #iframeResult >> internal:control=enter-frame >> button[type='button']
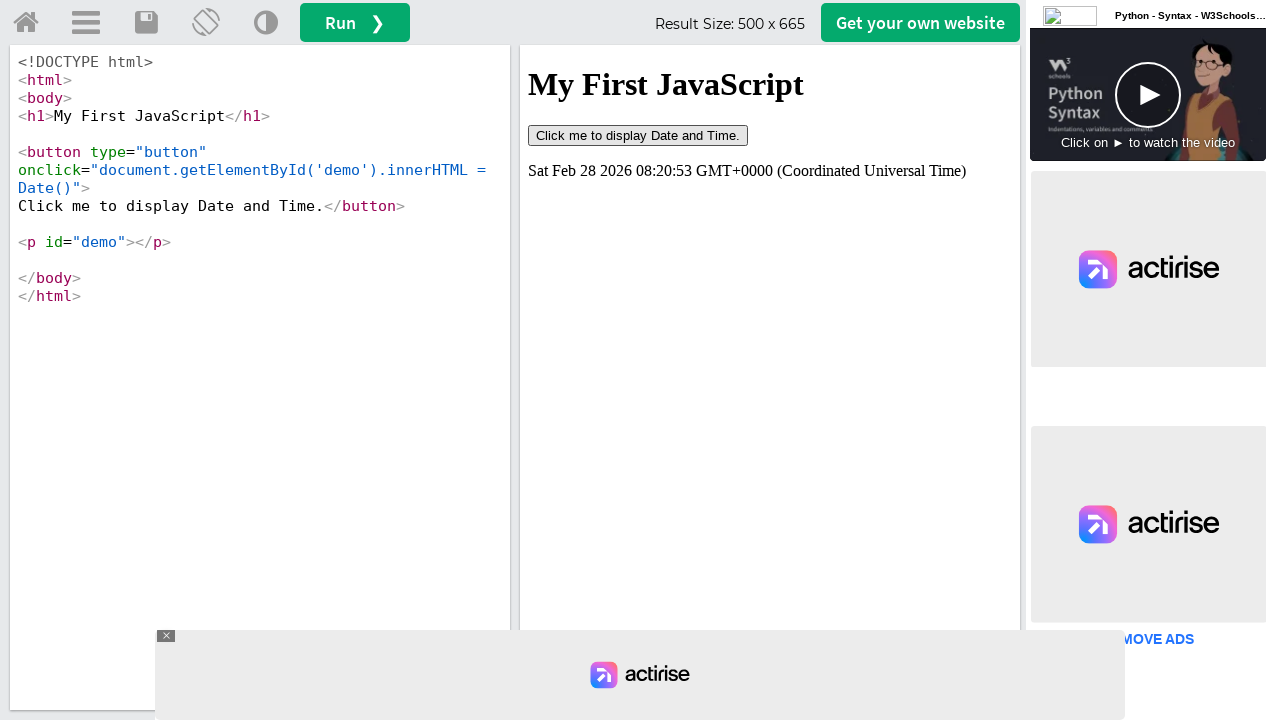

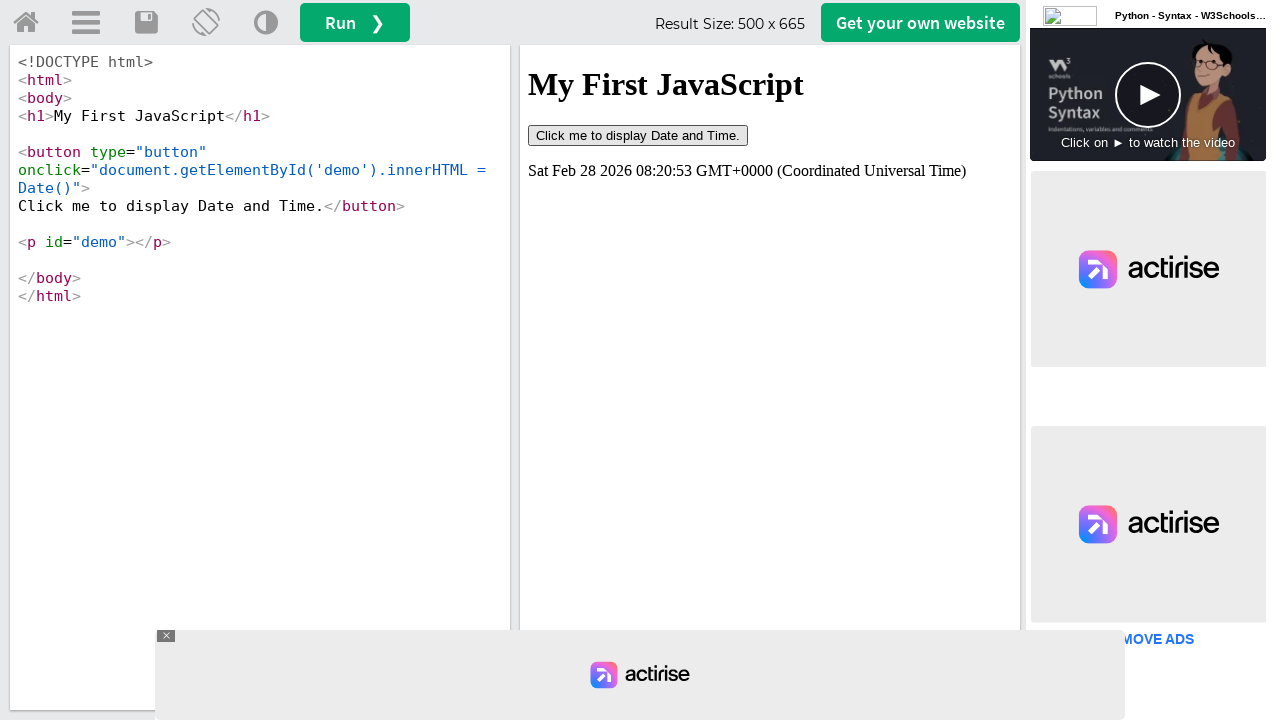